Tests JavaScript alert functionality by clicking the first alert button, verifying the alert text says "I am a JS Alert", and accepting the alert to close it

Starting URL: https://the-internet.herokuapp.com/javascript_alerts

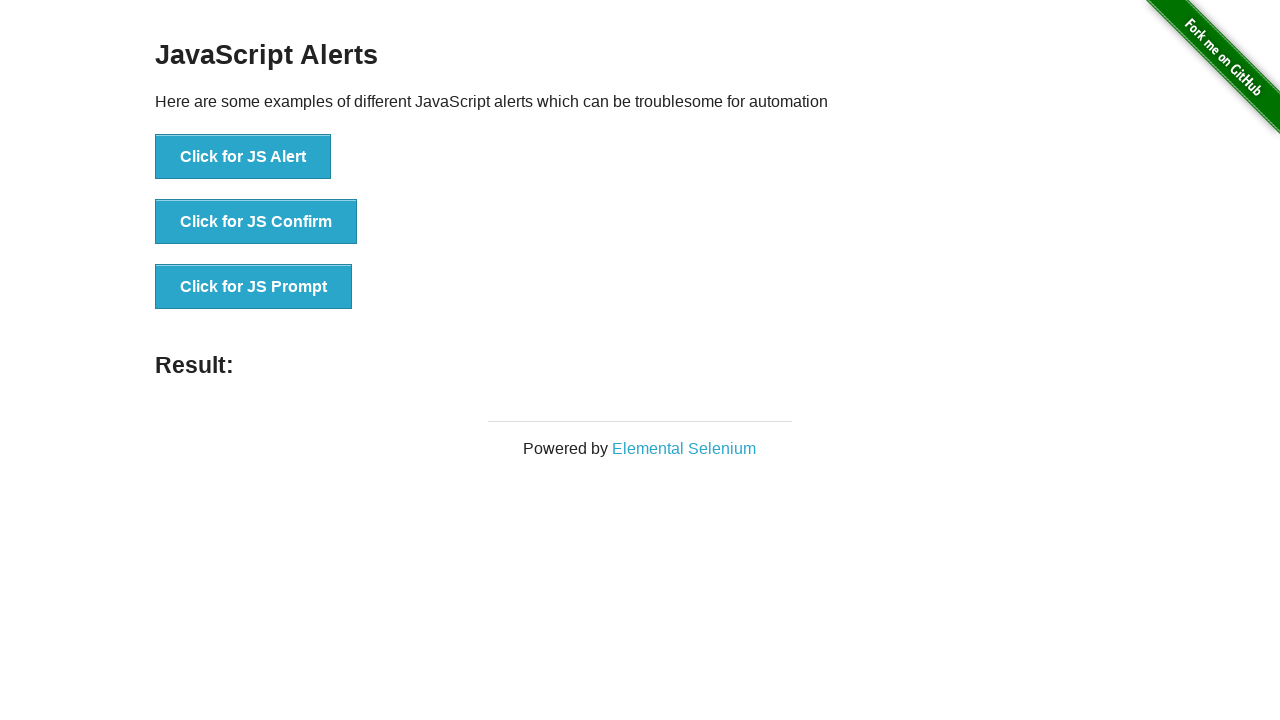

Clicked the first alert button using XPath at (243, 157) on xpath=//*[text()='Click for JS Alert']
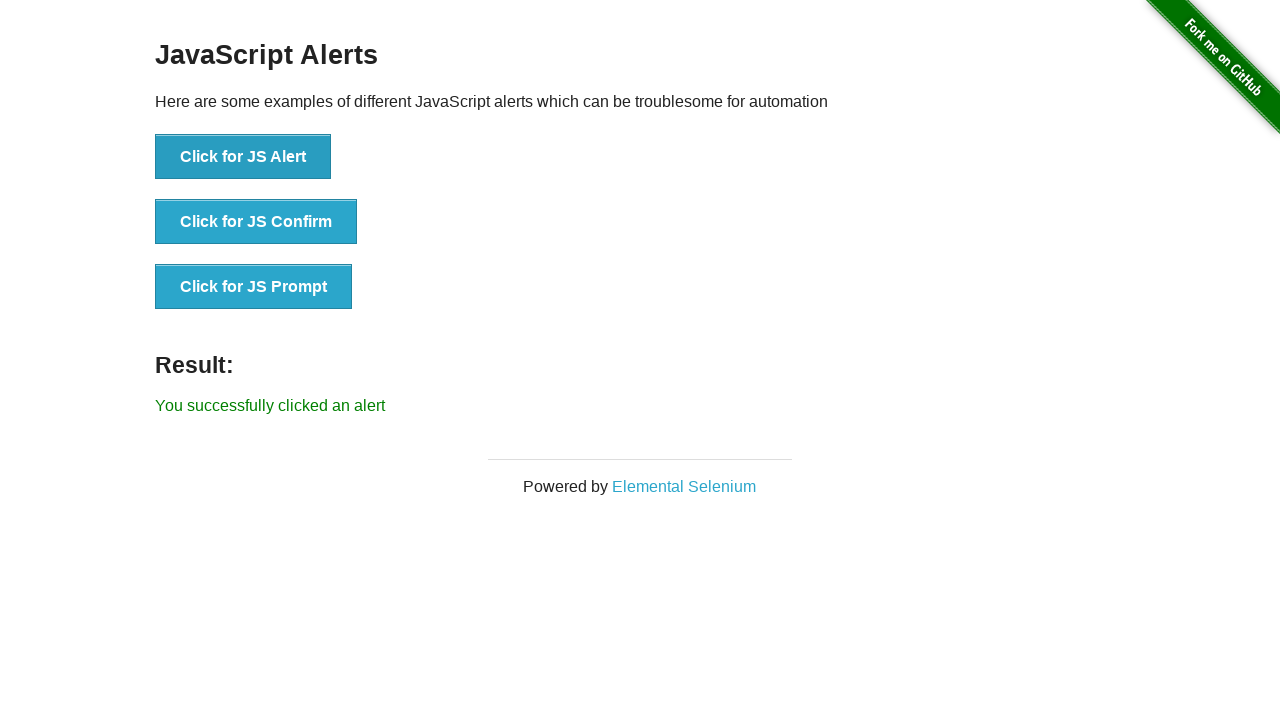

Set up dialog event handler
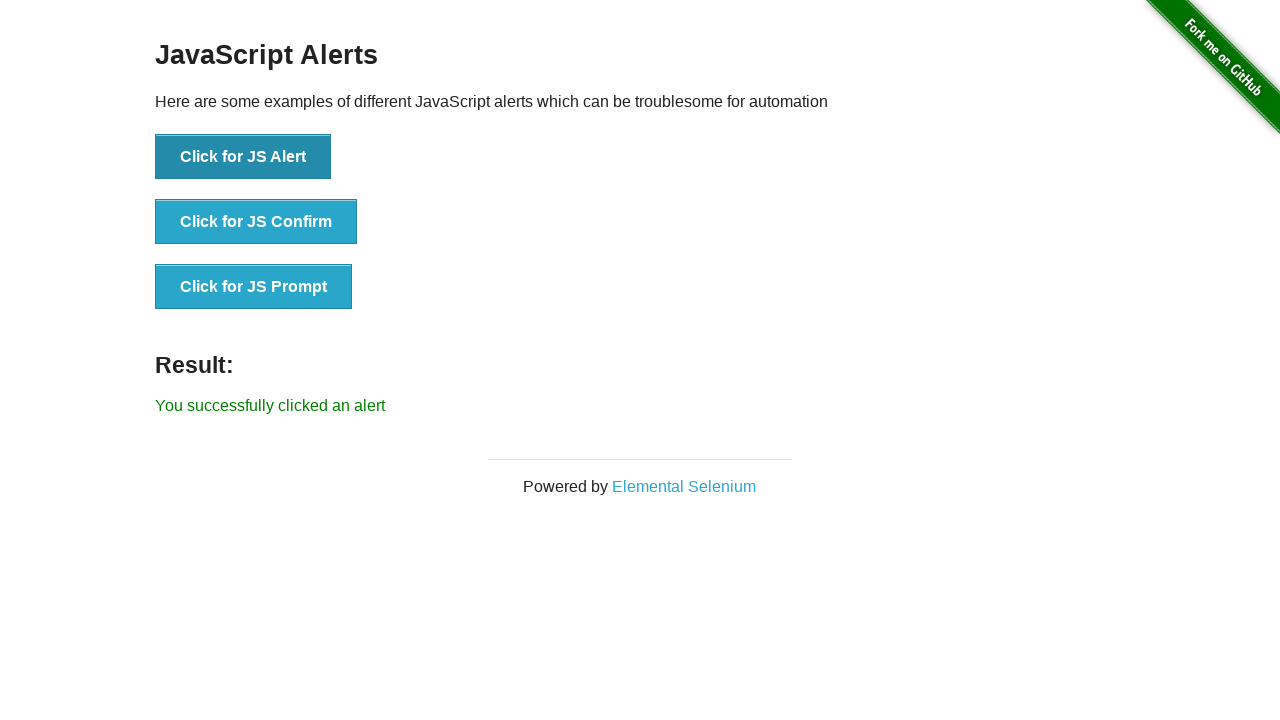

Clicked the alert button to trigger the dialog at (243, 157) on button:has-text('Click for JS Alert')
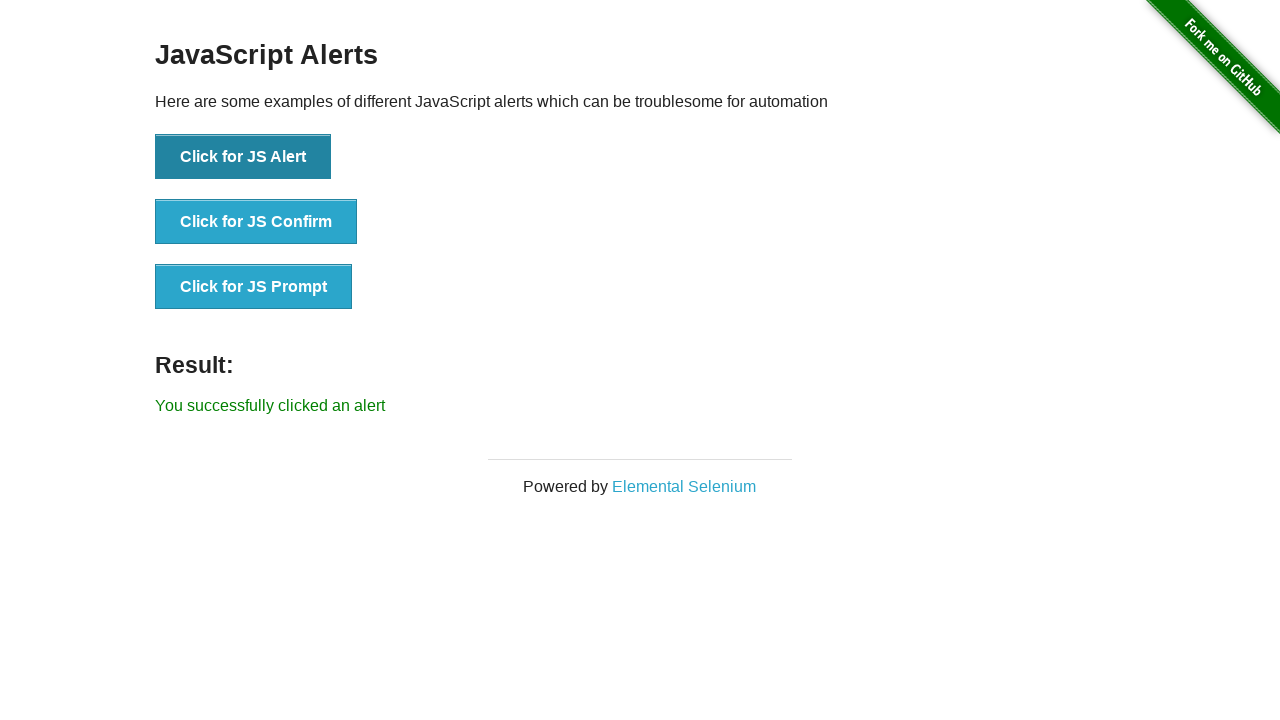

Waited 1000ms for dialog to be processed
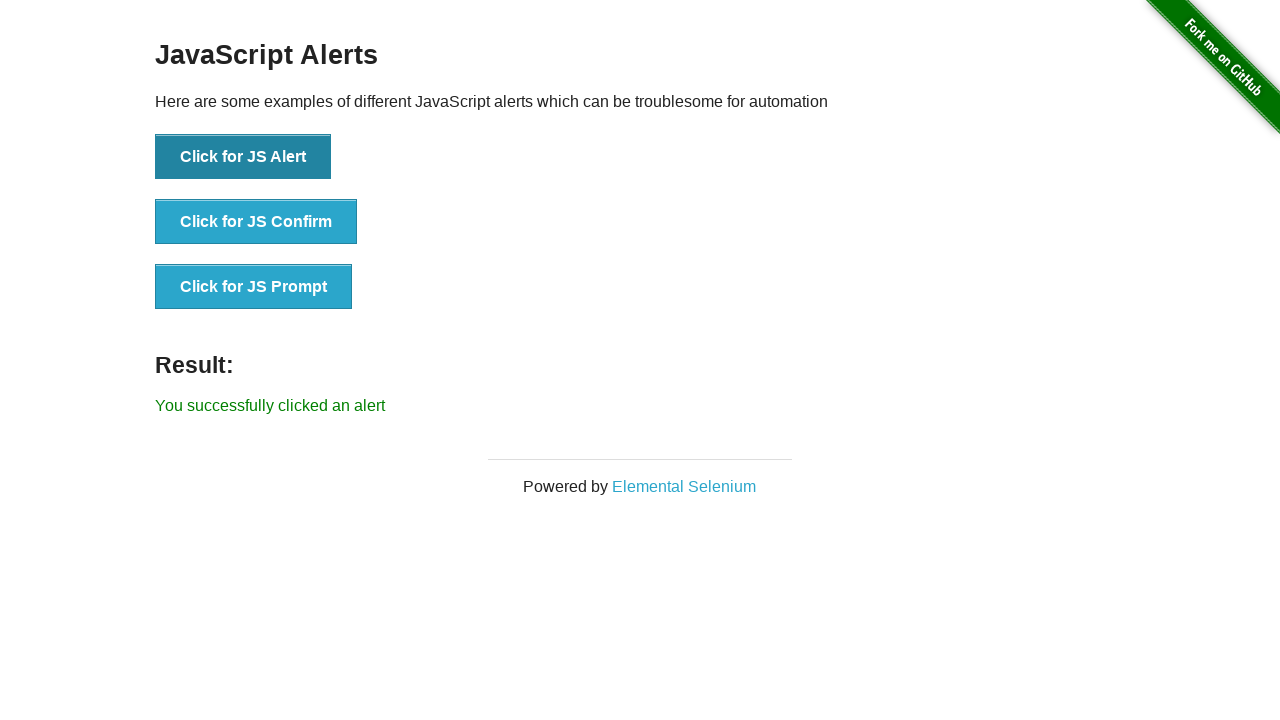

Verified alert button is still enabled after closing alert
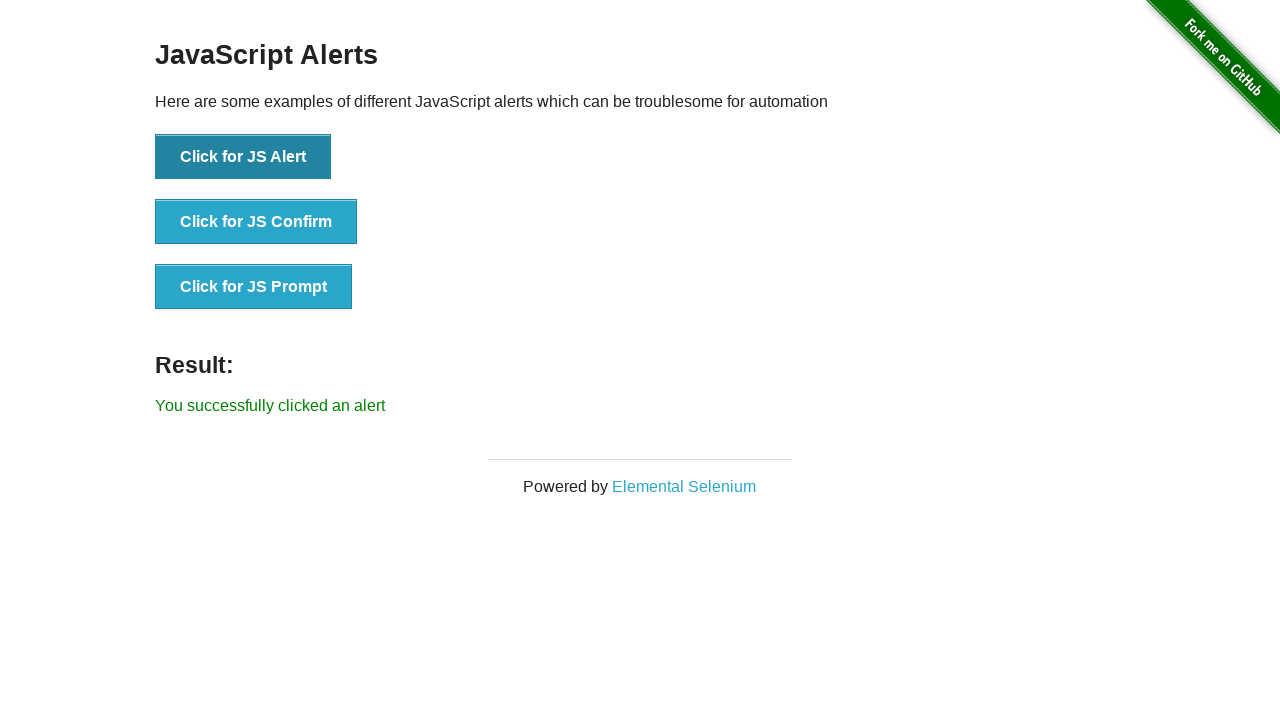

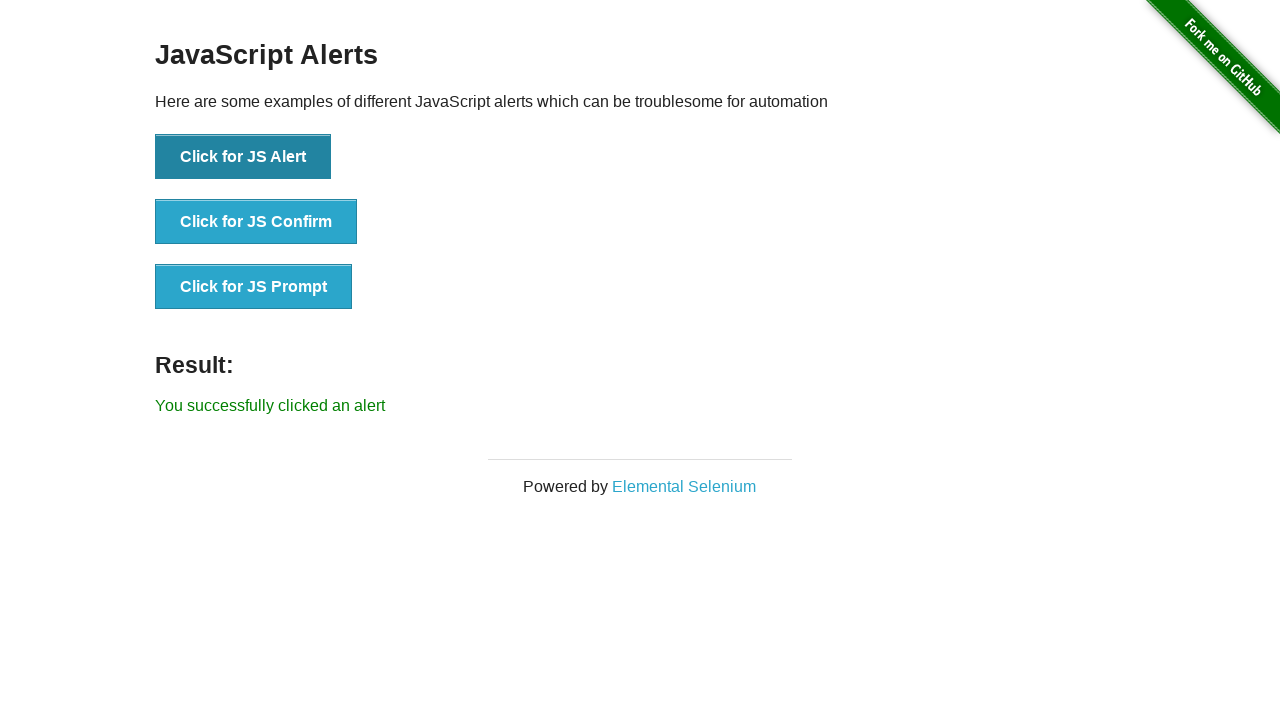